Tests drag and drop functionality on jQuery UI demo page by dragging an element from source to target location

Starting URL: https://jqueryui.com/droppable/

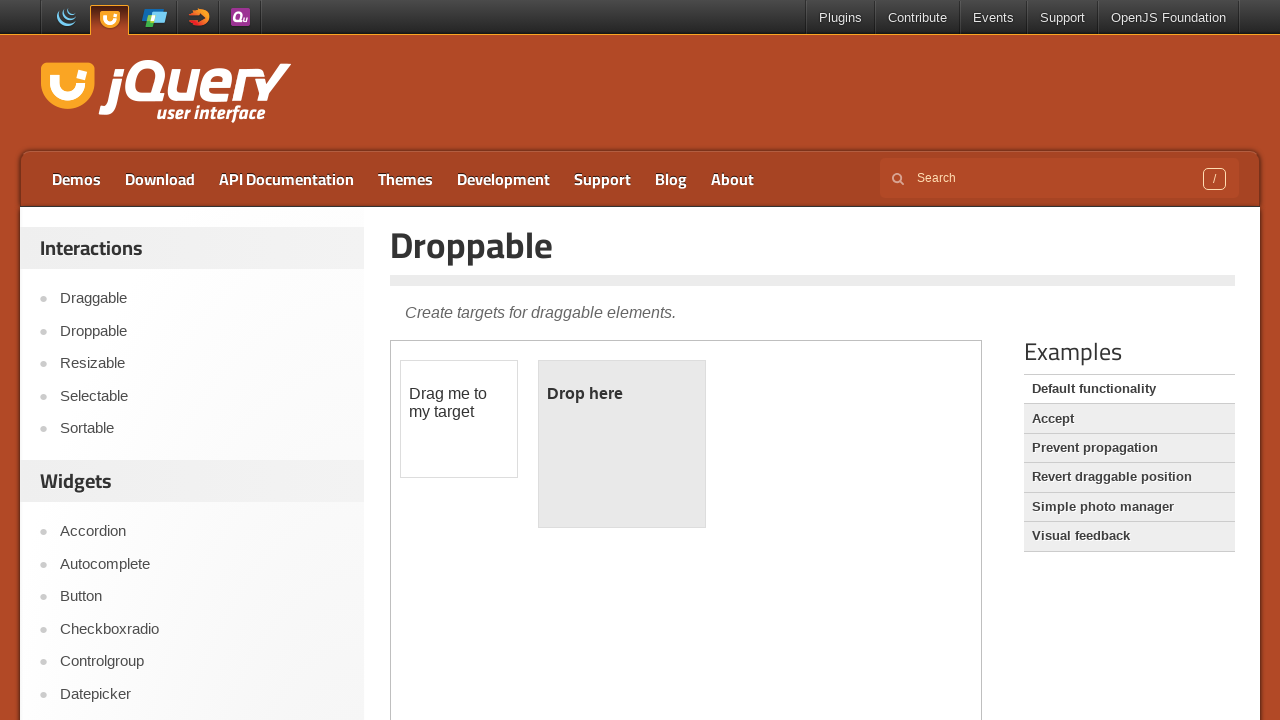

Navigated to jQuery UI droppable demo page
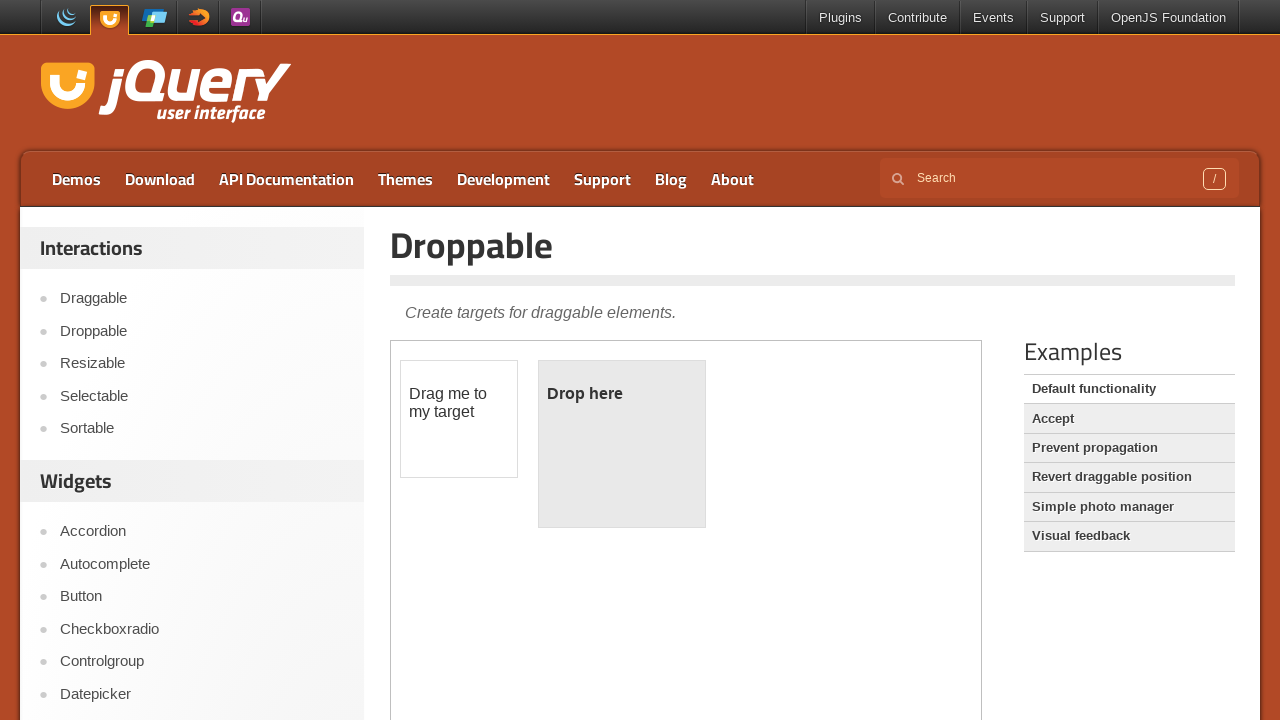

Located the iframe containing drag and drop demo
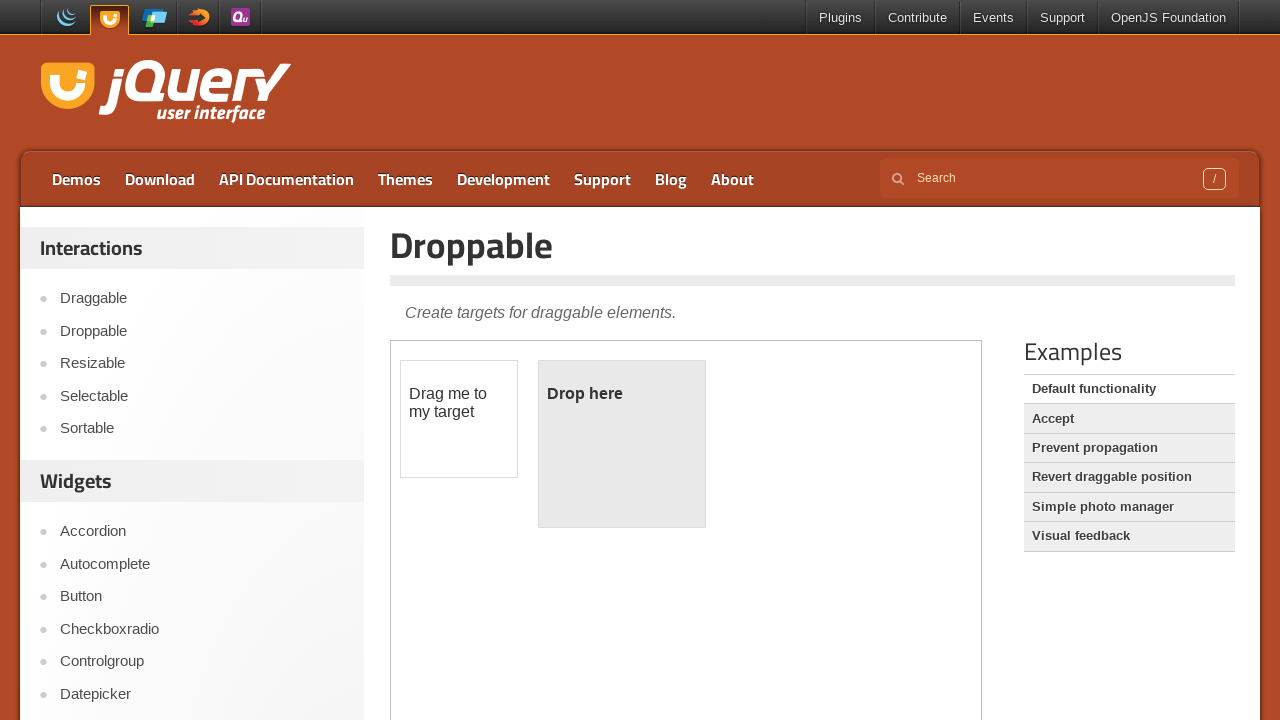

Located the draggable element
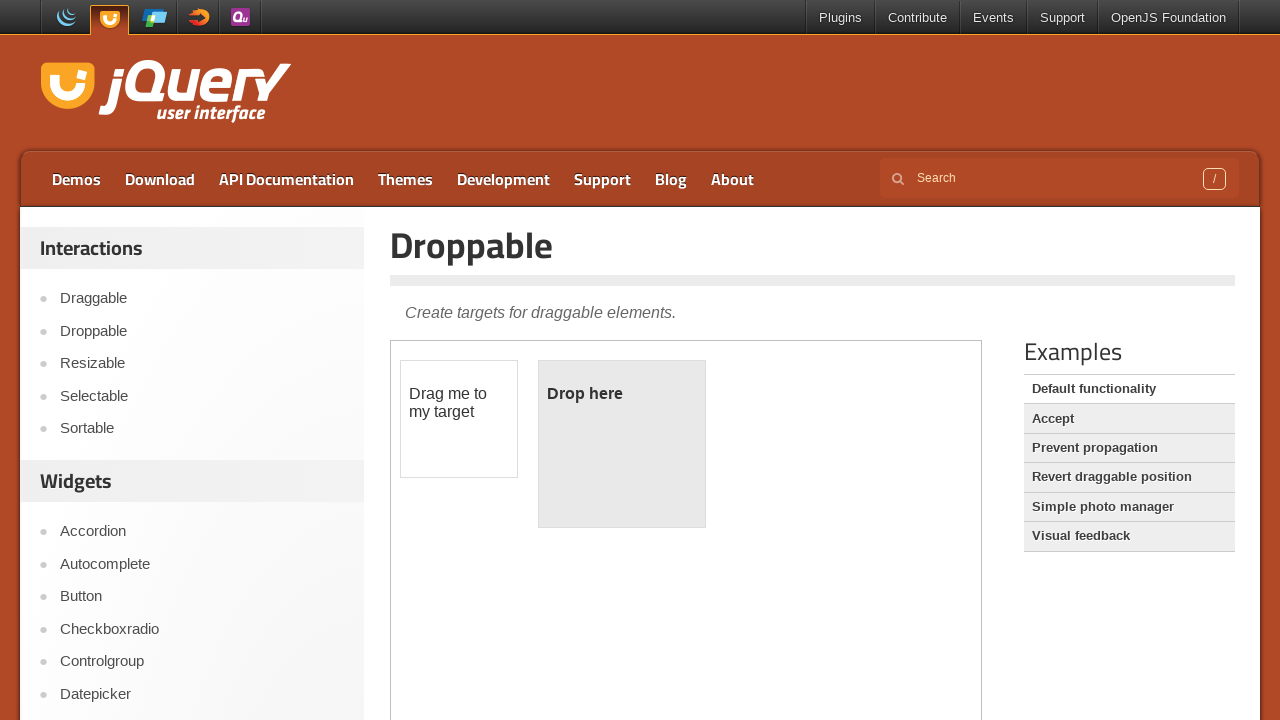

Located the droppable target element
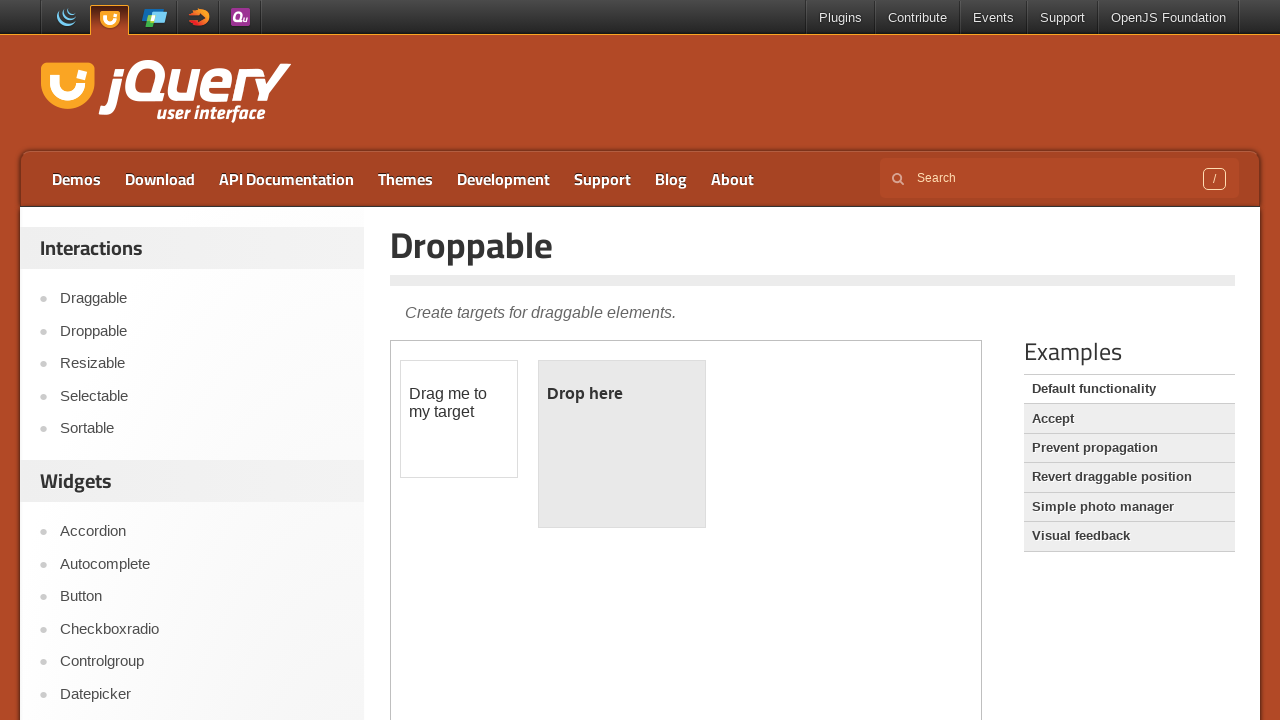

Dragged element from source to target location at (622, 444)
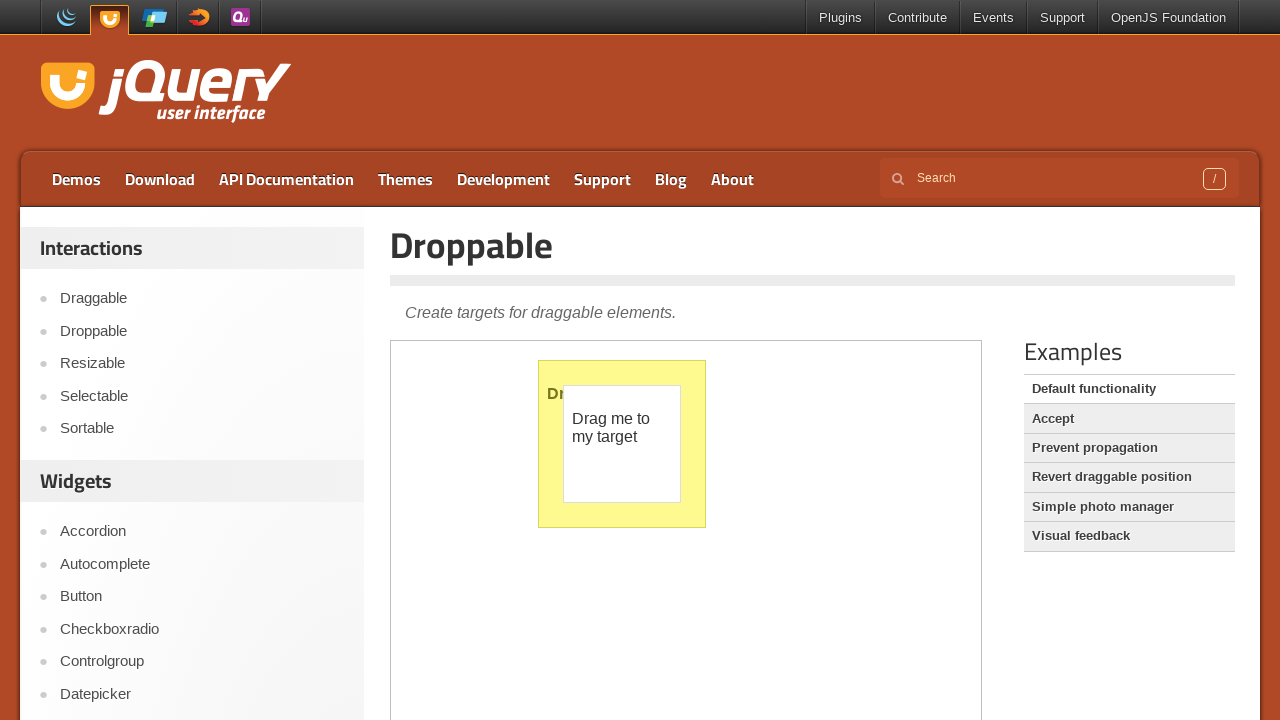

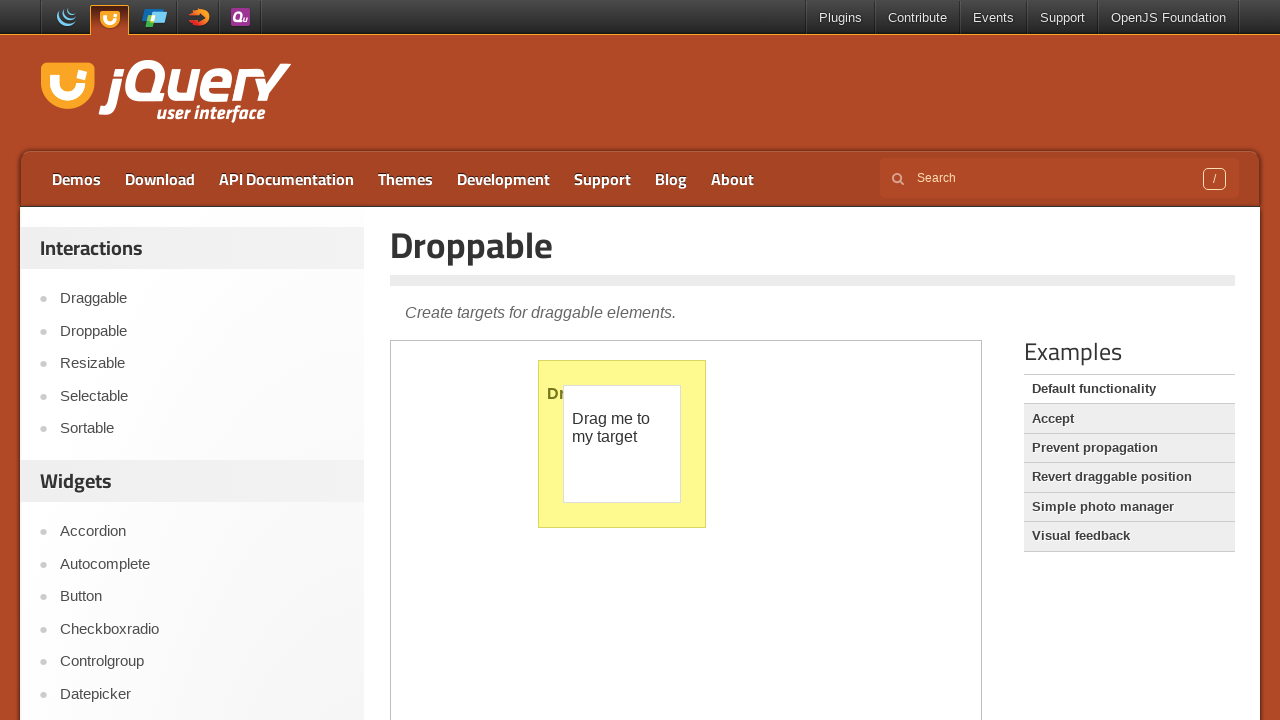